Navigates to the Rahul Shetty Academy Automation Practice page after maximizing the browser window and clearing cookies. This is a basic page load verification test.

Starting URL: https://rahulshettyacademy.com/AutomationPractice/

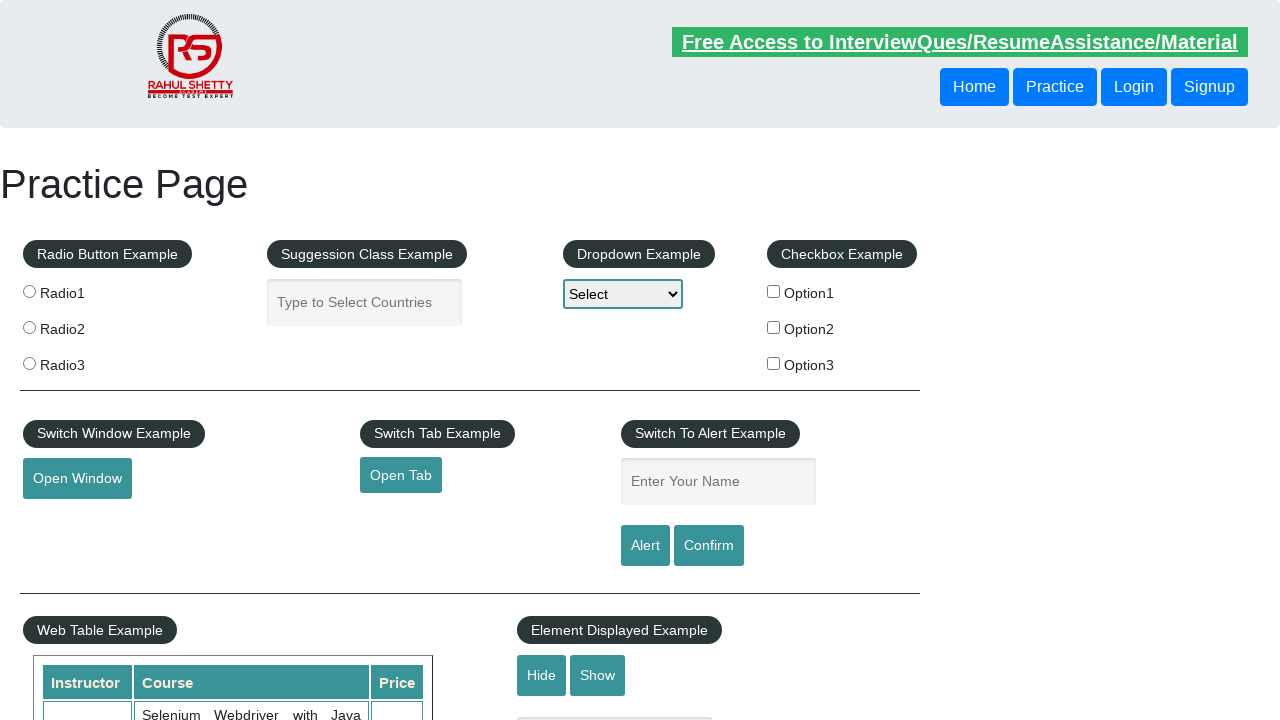

Cleared all cookies from the browser context
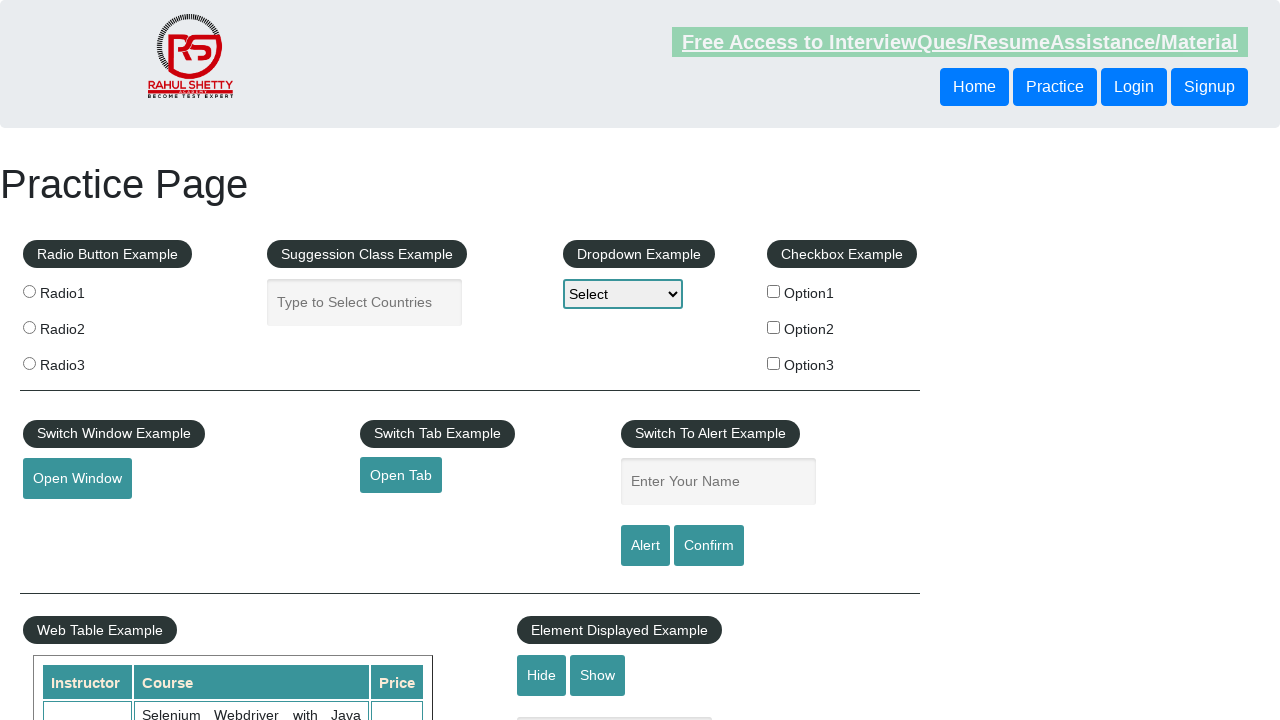

Page DOM content fully loaded
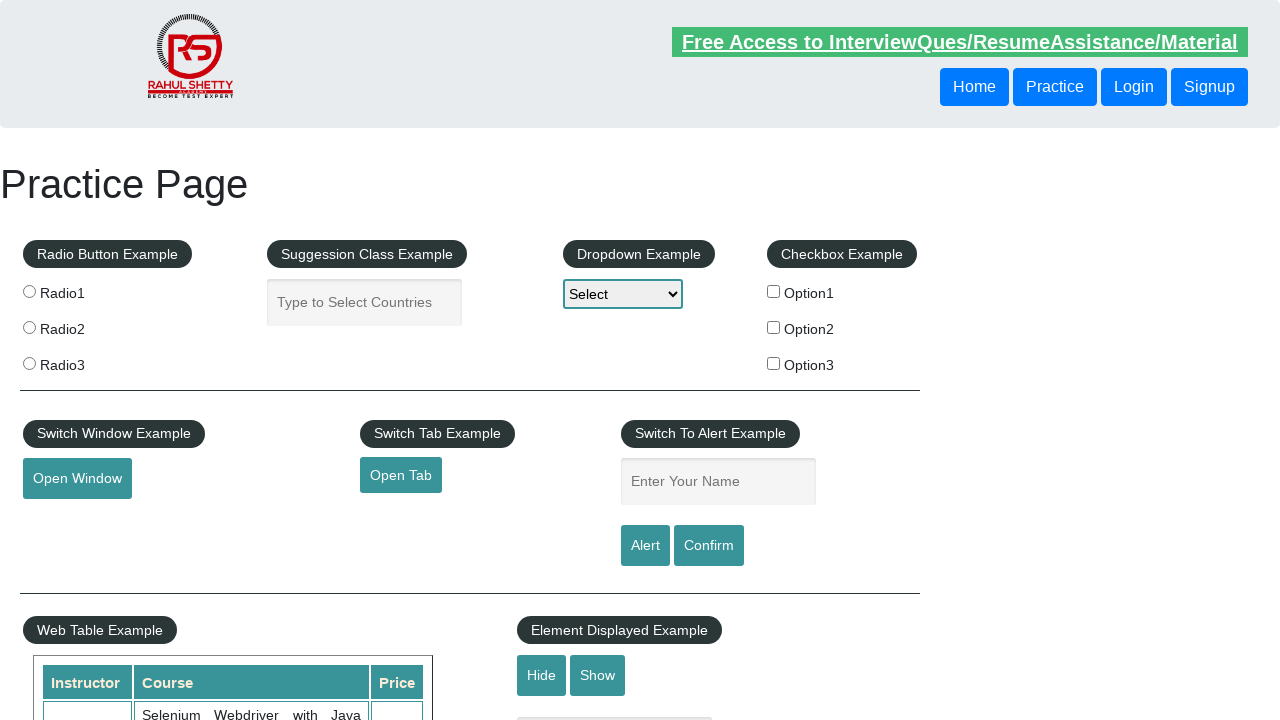

Body element is present and visible on the Rahul Shetty Academy Automation Practice page
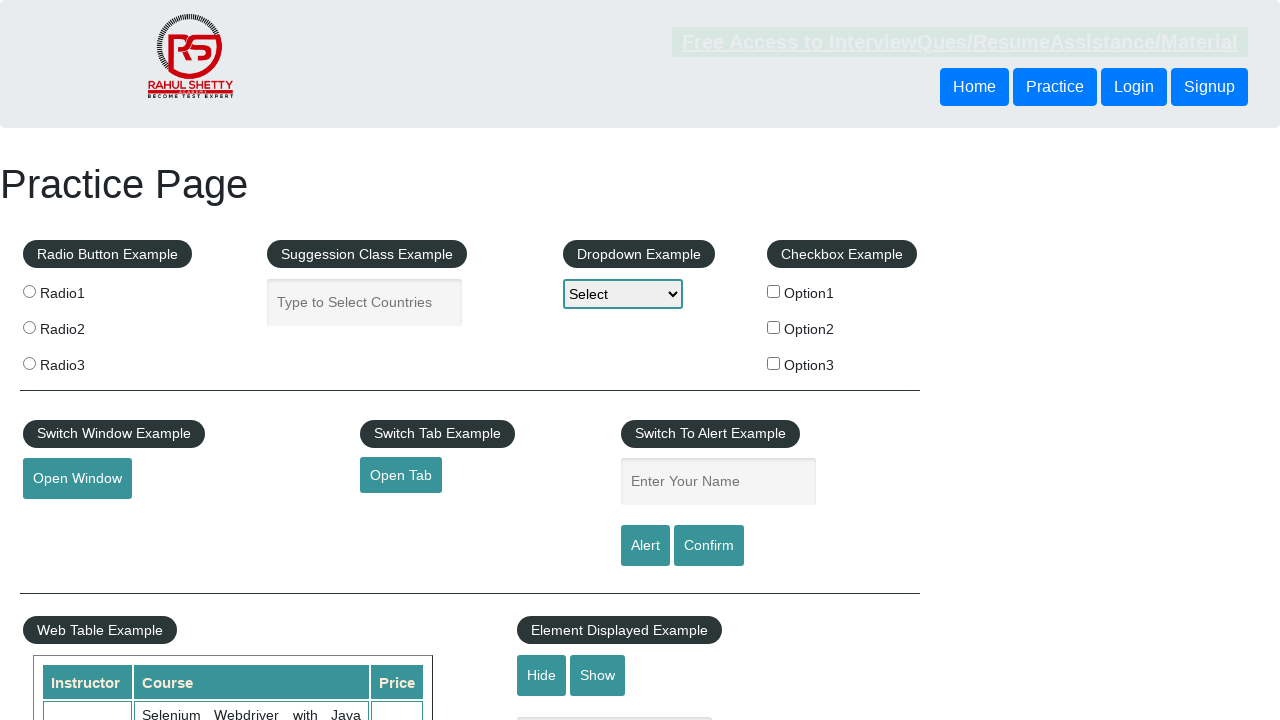

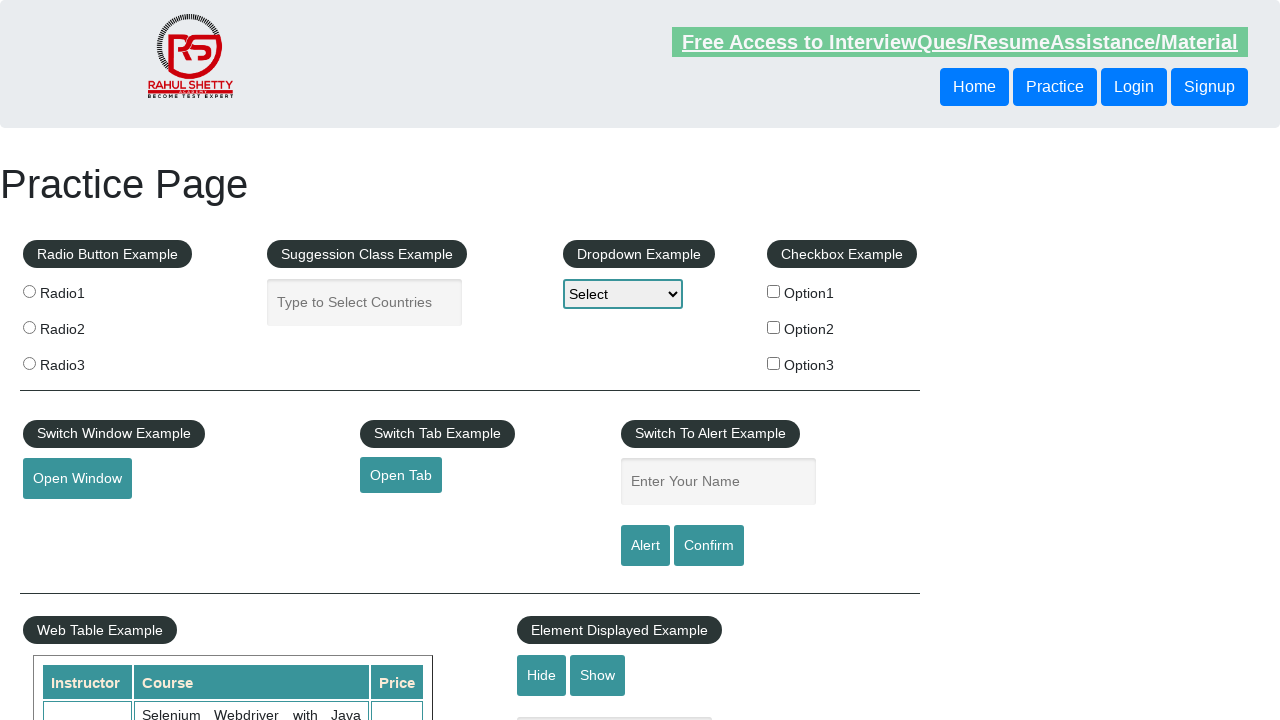